Navigates to Minesweeper Online game and locates the game board and cell elements for potential interaction

Starting URL: https://minesweeperonline.com

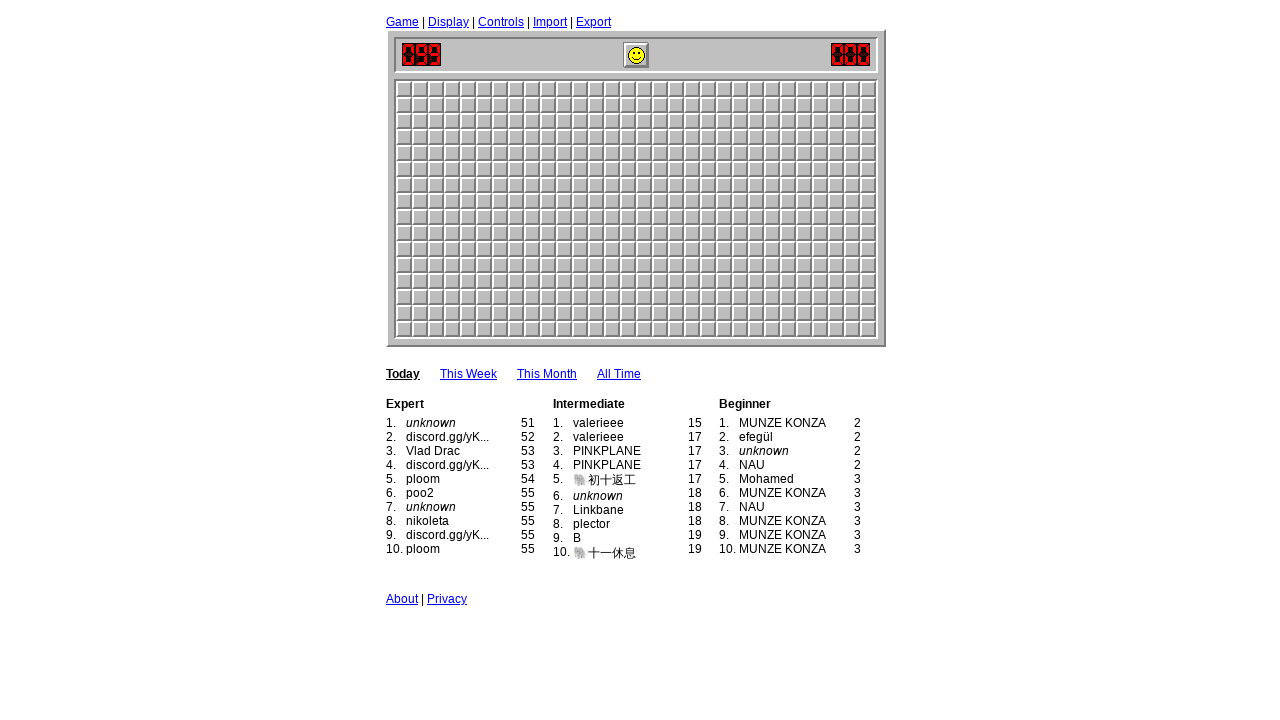

Waited for game board (#game) to load
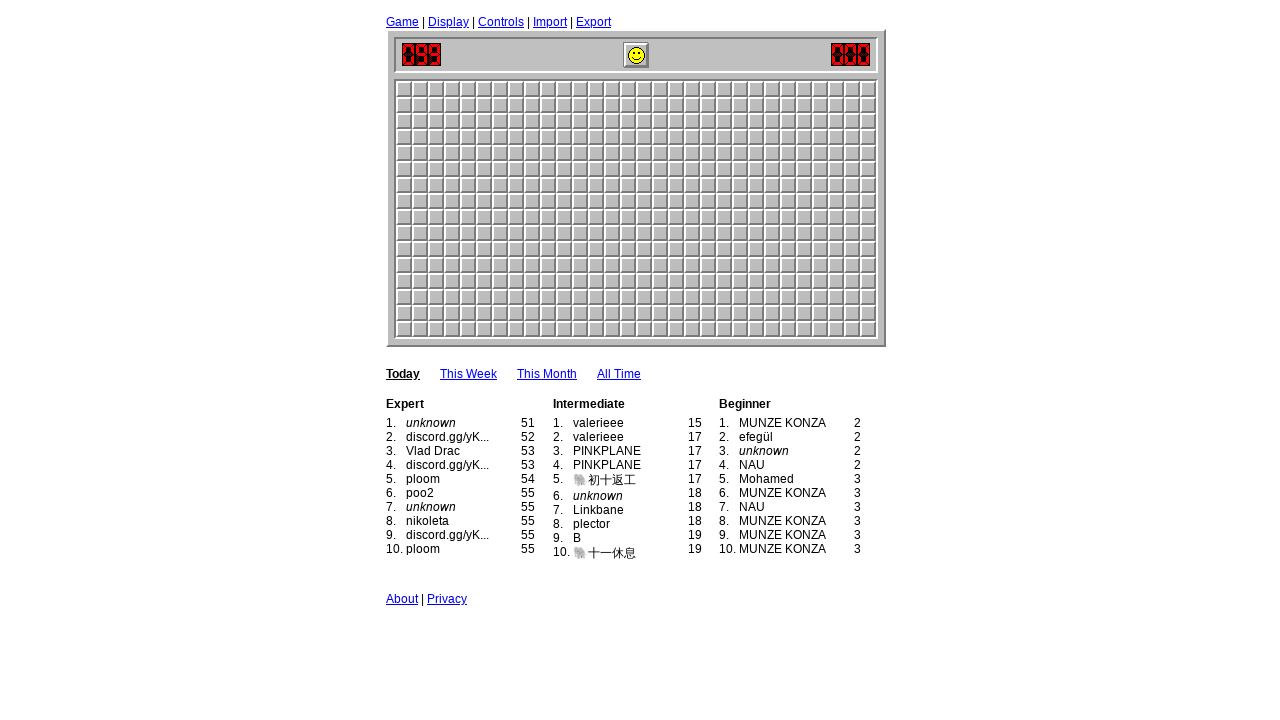

Waited for game cells (.square) to be available
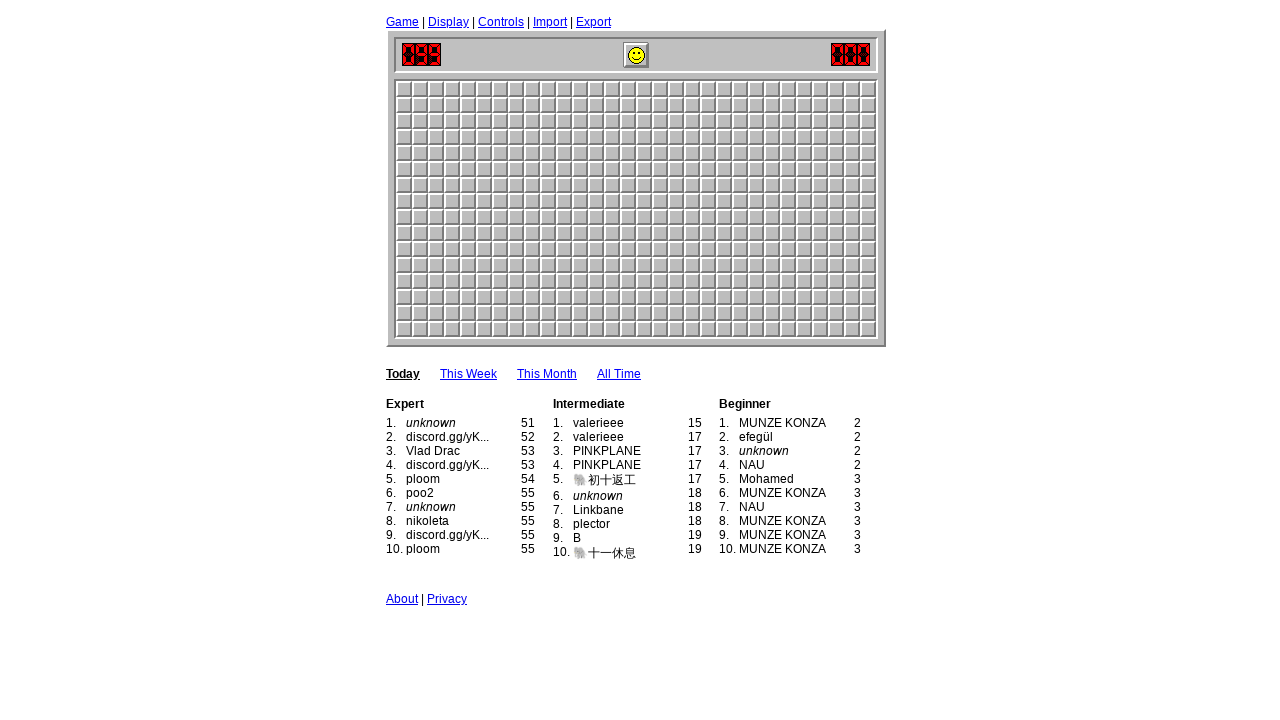

Clicked on a blank cell to start the game at (564, 105) on .square.blank >> nth=40
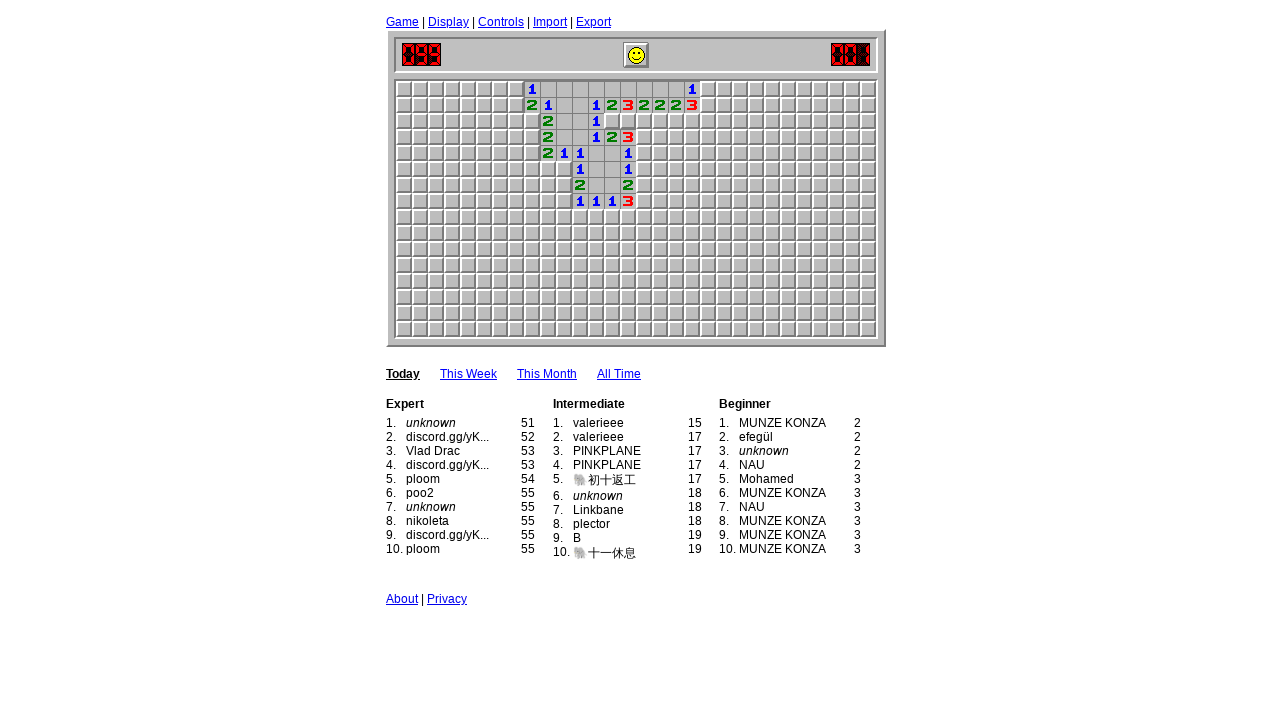

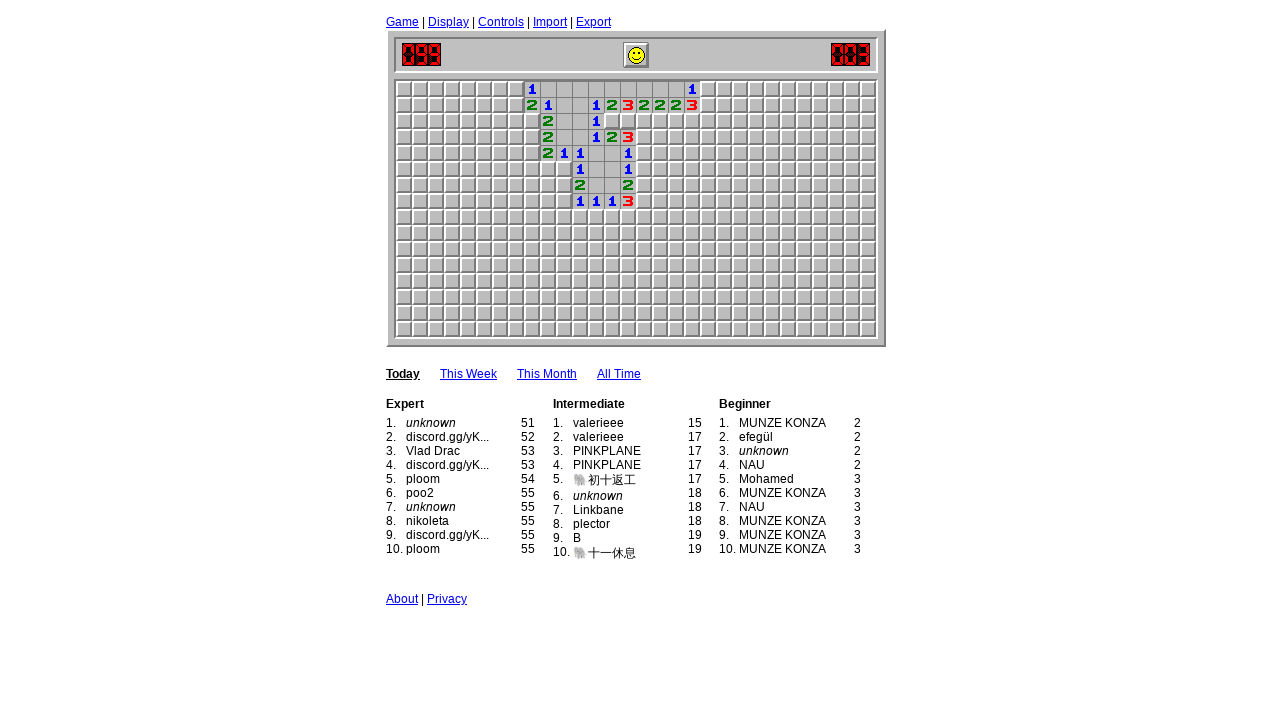